Tests scrollIntoView functionality by scrolling an element into view and comparing scroll positions

Starting URL: http://guinea-pig.webdriver.io

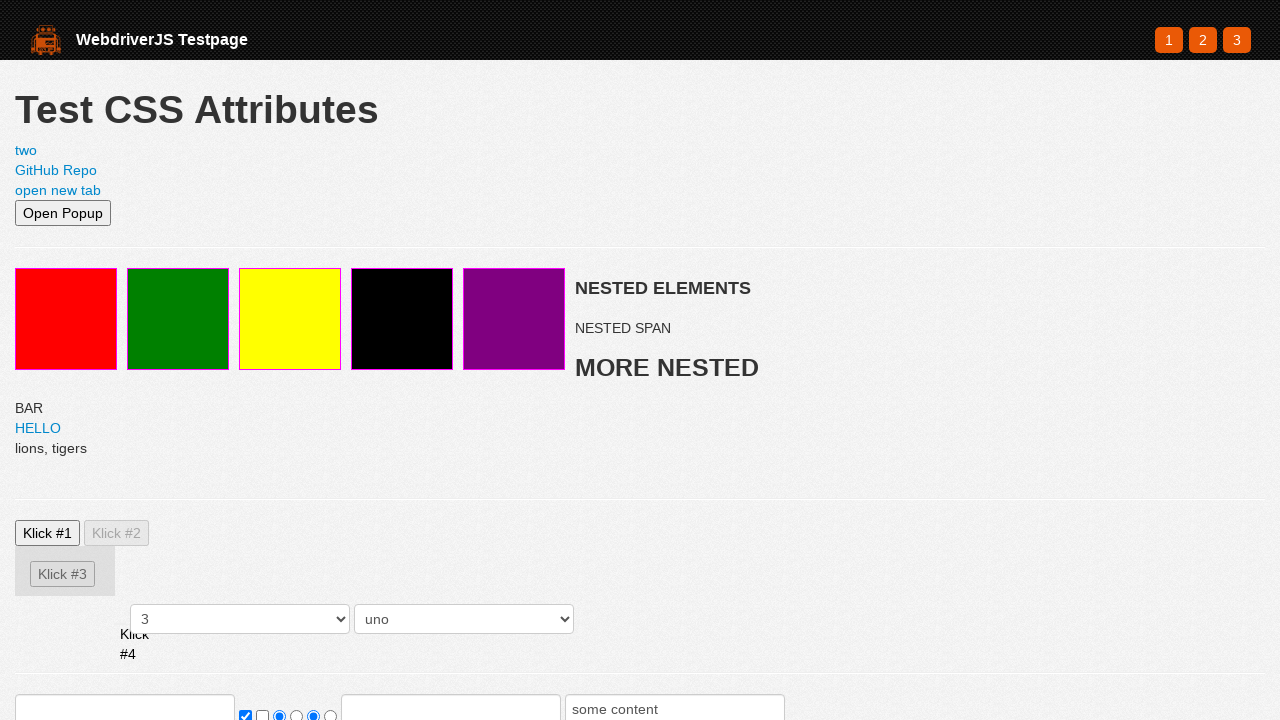

Set viewport size to 500x500
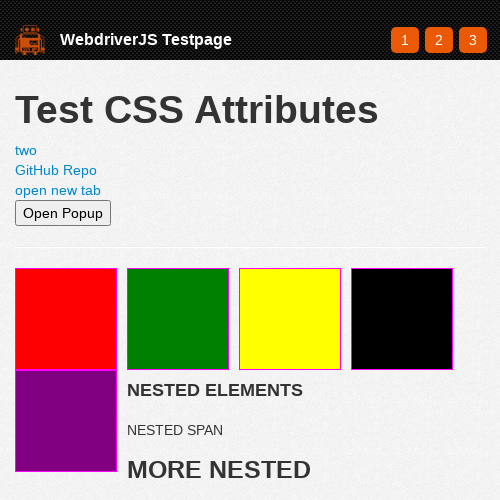

Located search input element
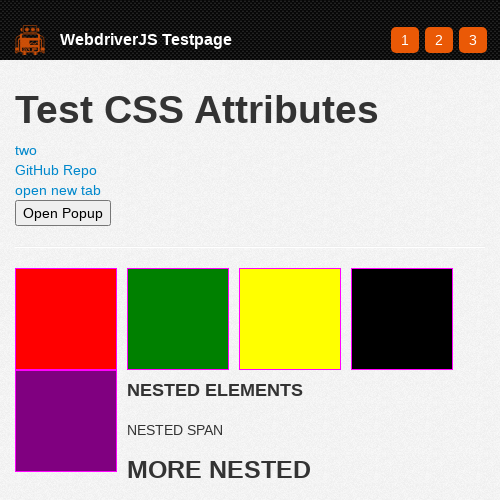

Scrolled search input into view using scrollIntoView
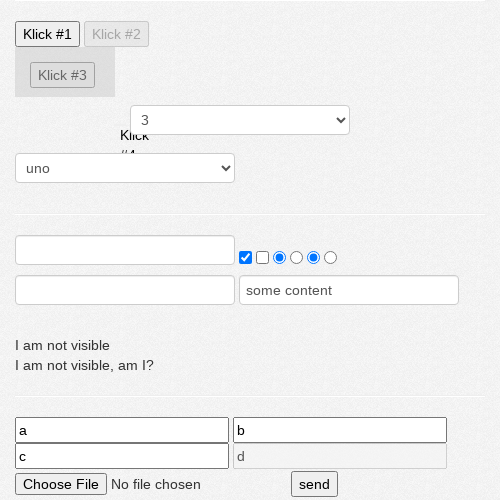

Retrieved scroll position: scrollY = 601
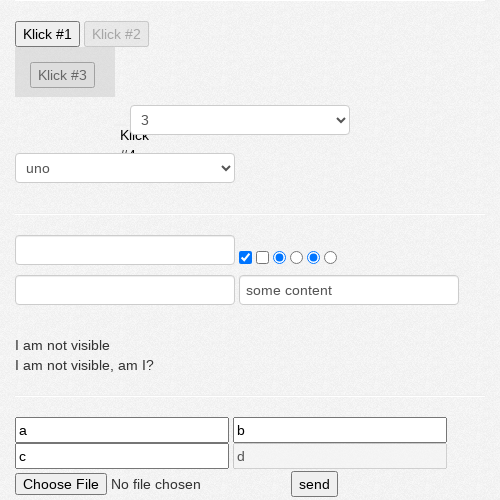

Verified that scroll position is greater than 0
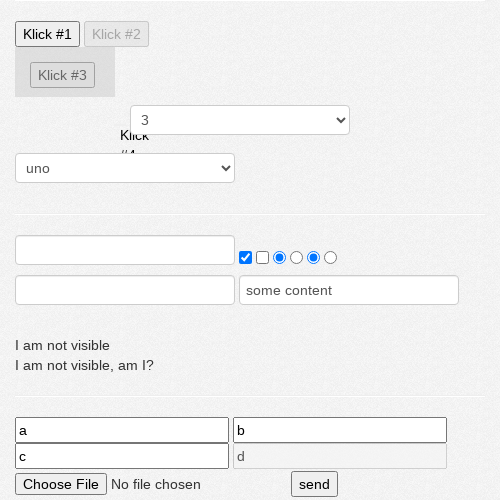

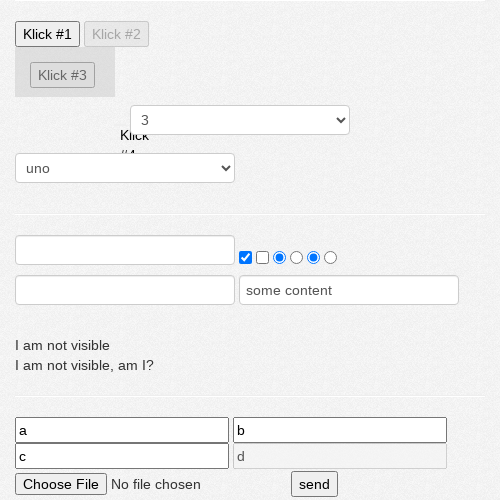